Tests multi-select dropdown functionality on W3Schools by selecting multiple car options from a dropdown list using different selection methods (by index and by visible text)

Starting URL: https://www.w3schools.com/tags/tryit.asp?filename=tryhtml_select_multiple

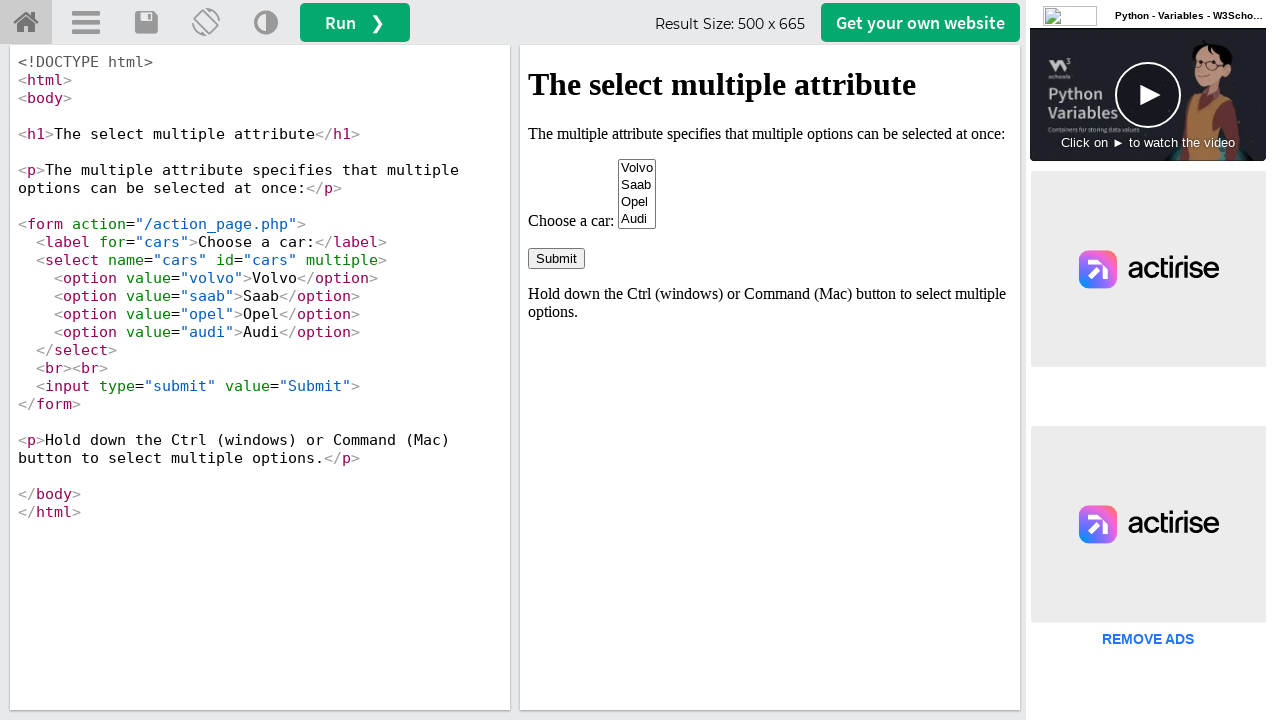

Waited for multi-select dropdown to load in iframeResult
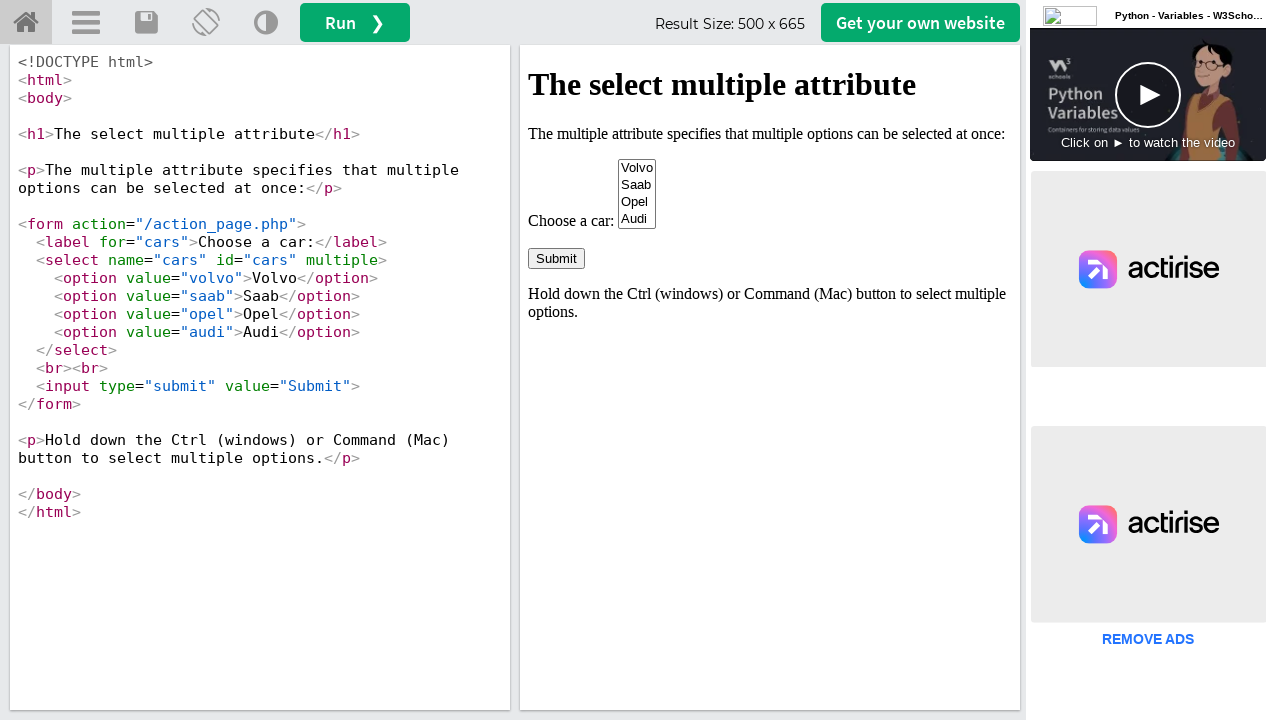

Accessed iframeResult frame
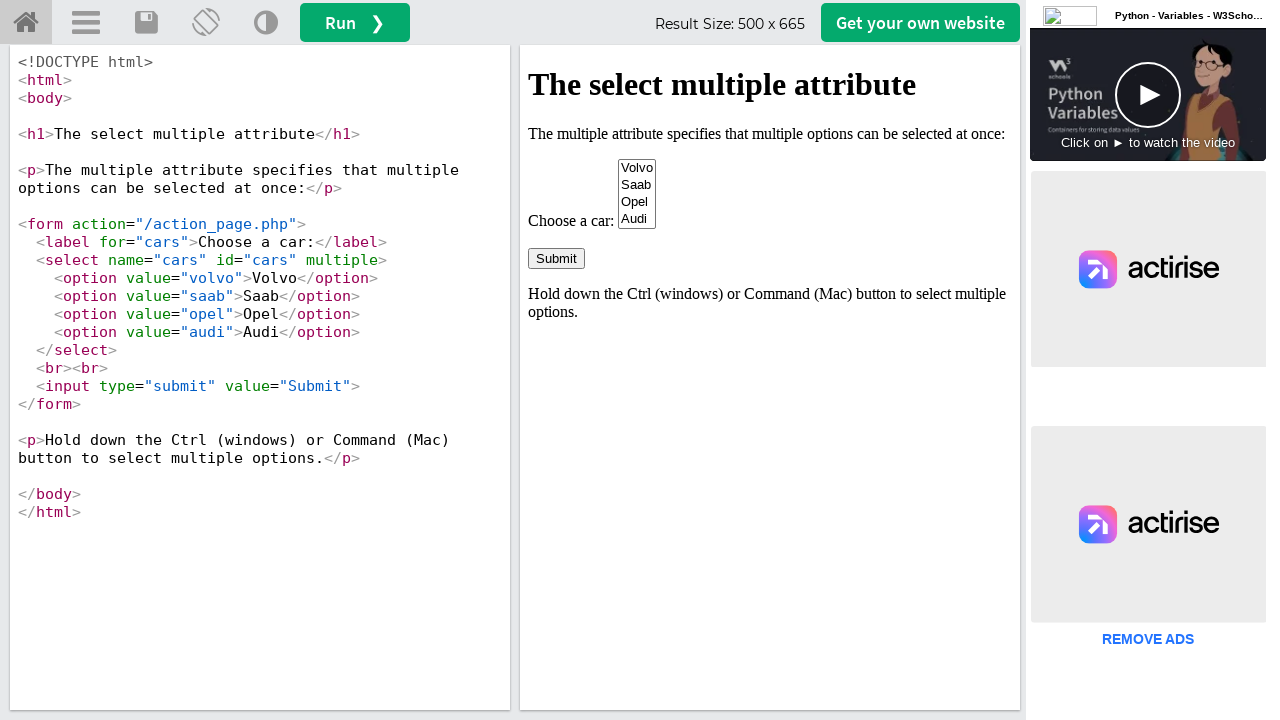

Selected Saab from dropdown by index 1 on #cars
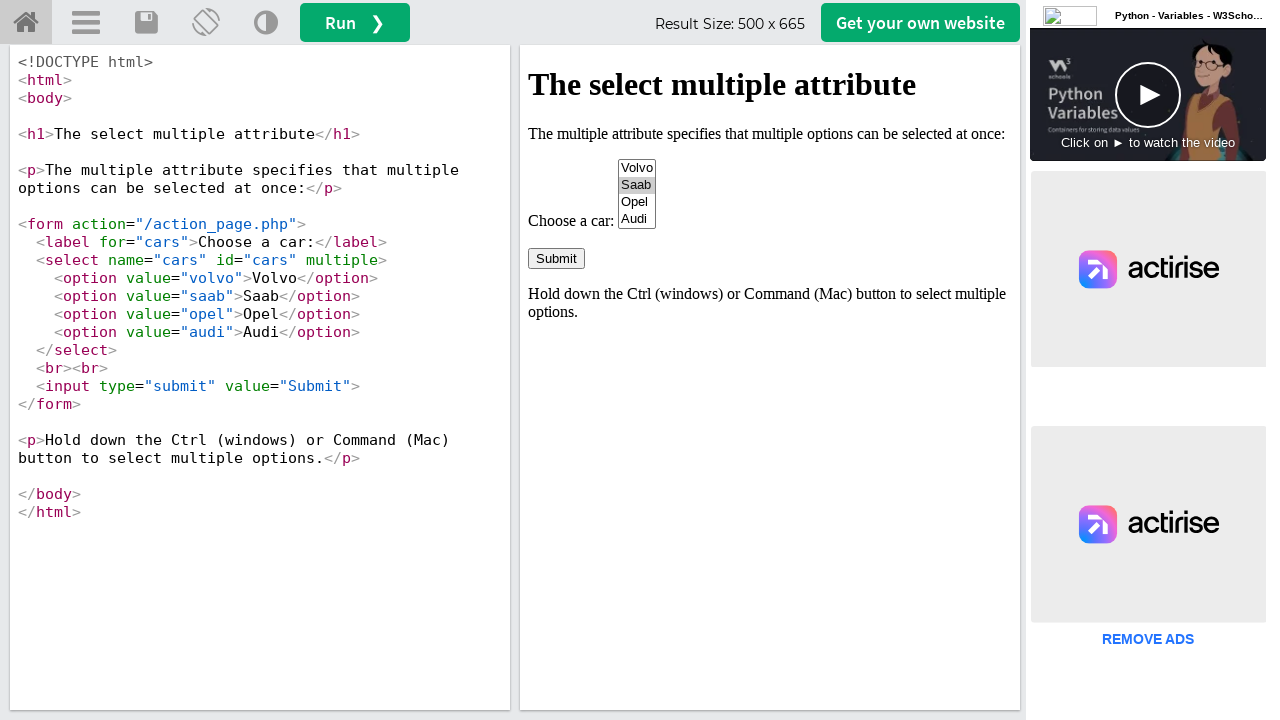

Waited 1 second for visual feedback
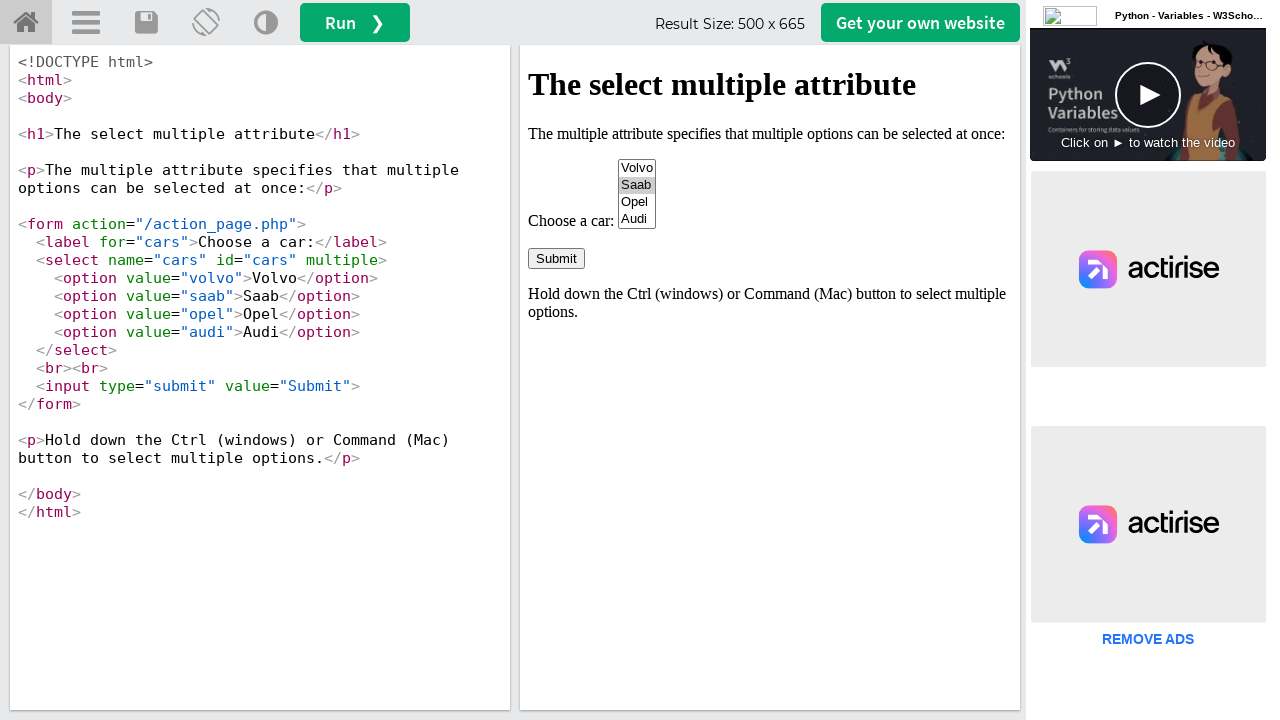

Selected Audi from dropdown by index 3 on #cars
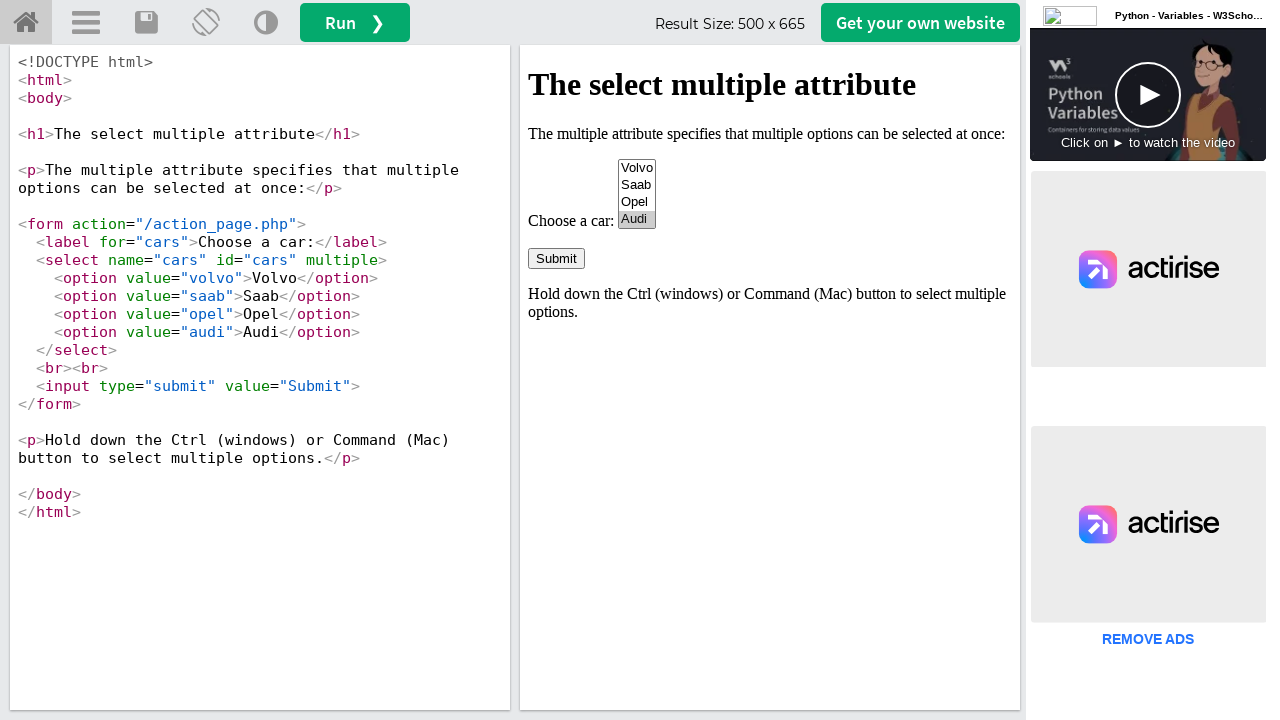

Selected Opel from dropdown by visible text on #cars
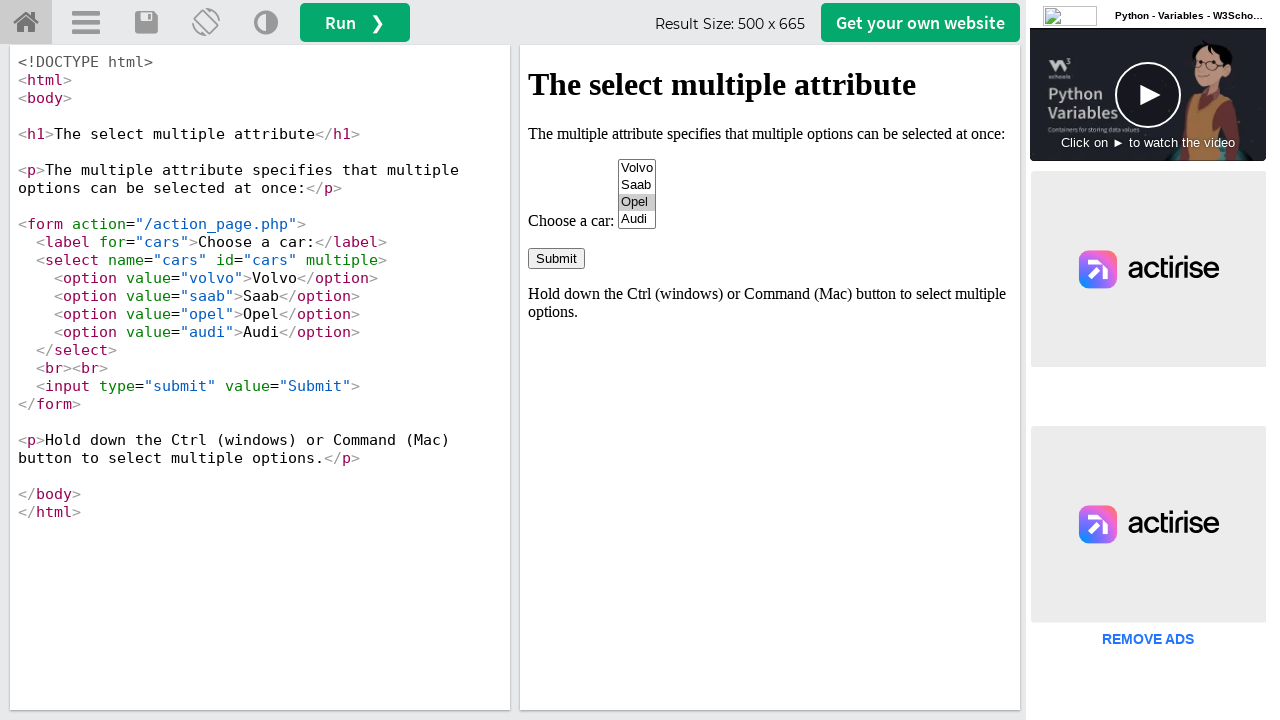

Verified multi-select dropdown is still present
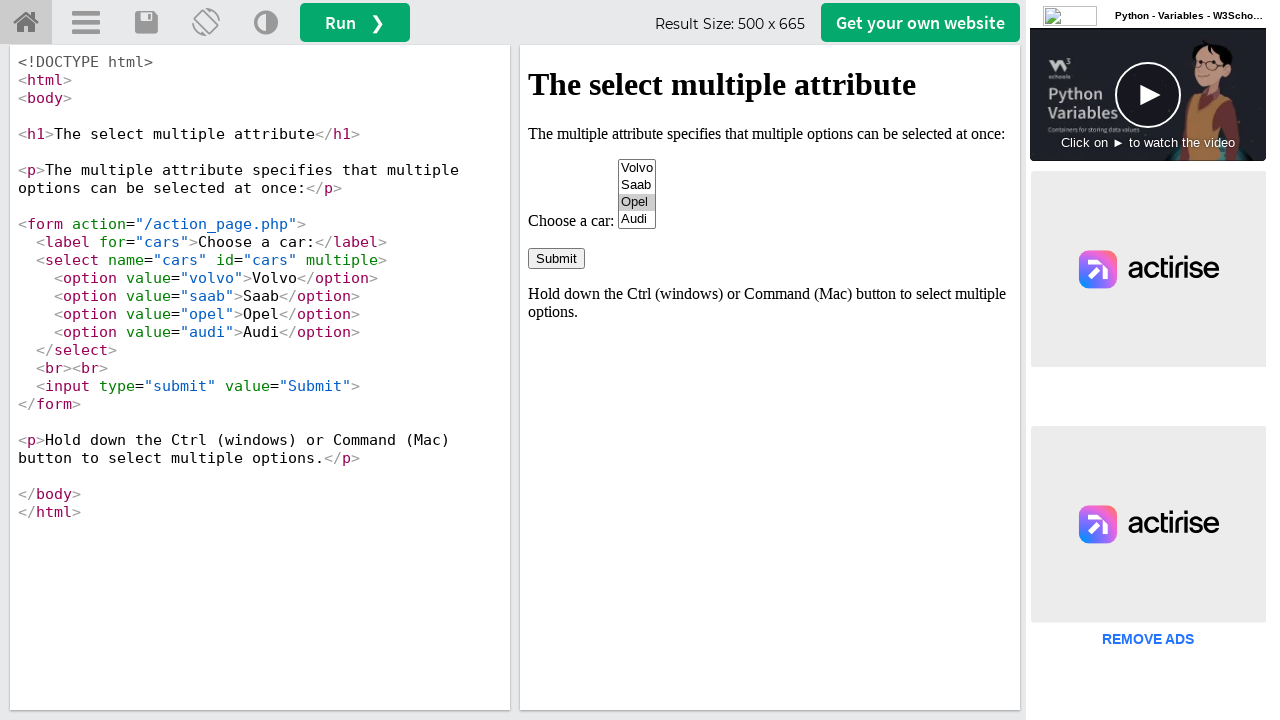

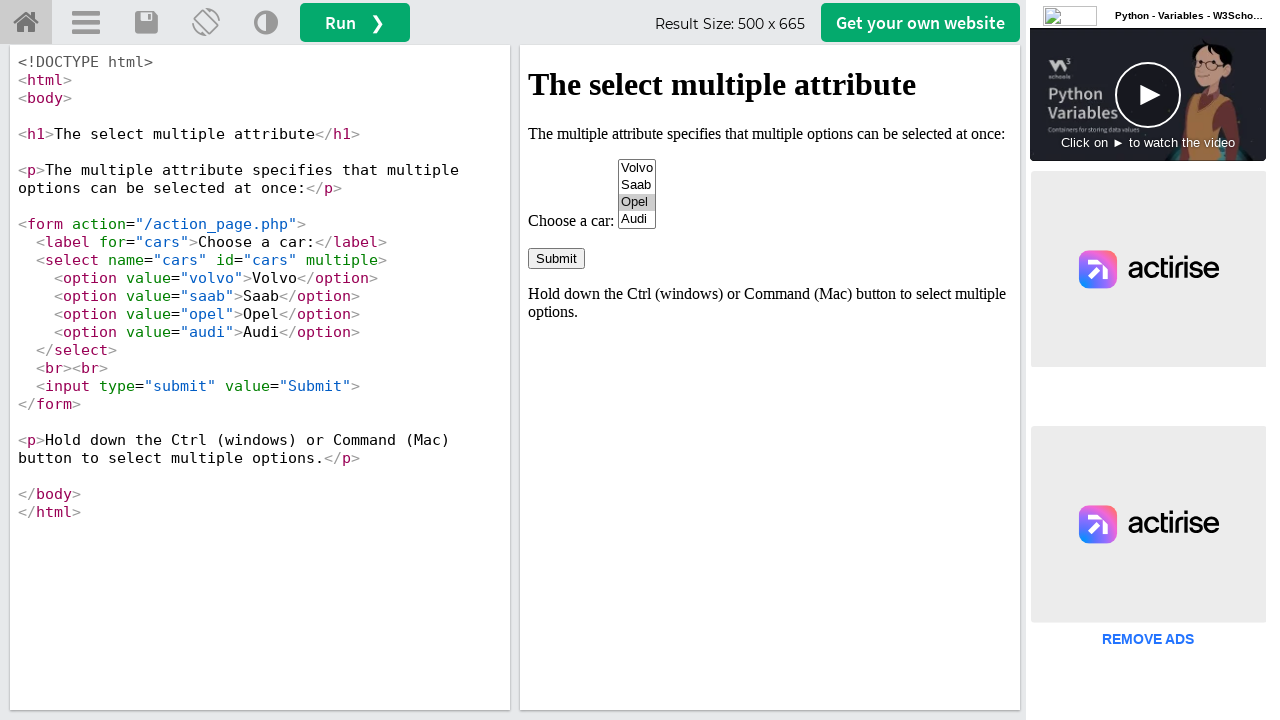